Tests the green loading button by clicking it, verifying the loading state appears, and then confirming the success message is displayed after loading completes.

Starting URL: https://kristinek.github.io/site/examples/loading_color

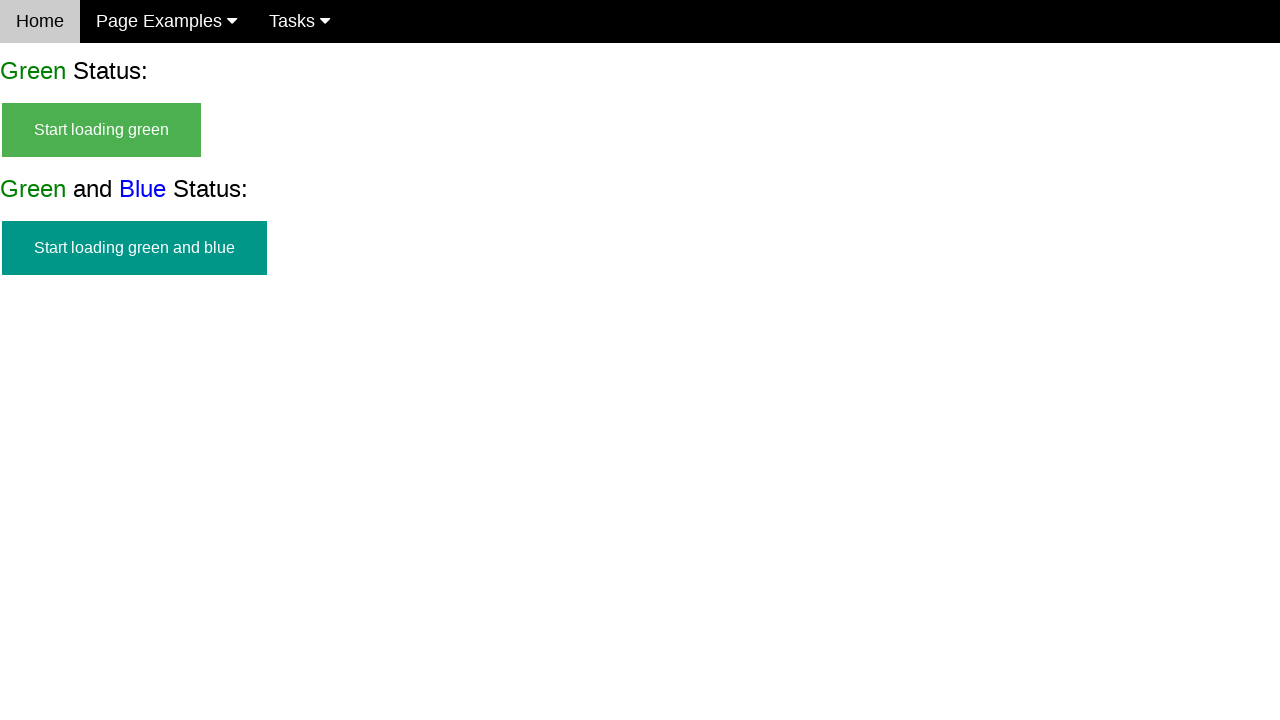

Clicked the green loading button at (102, 130) on #start_green
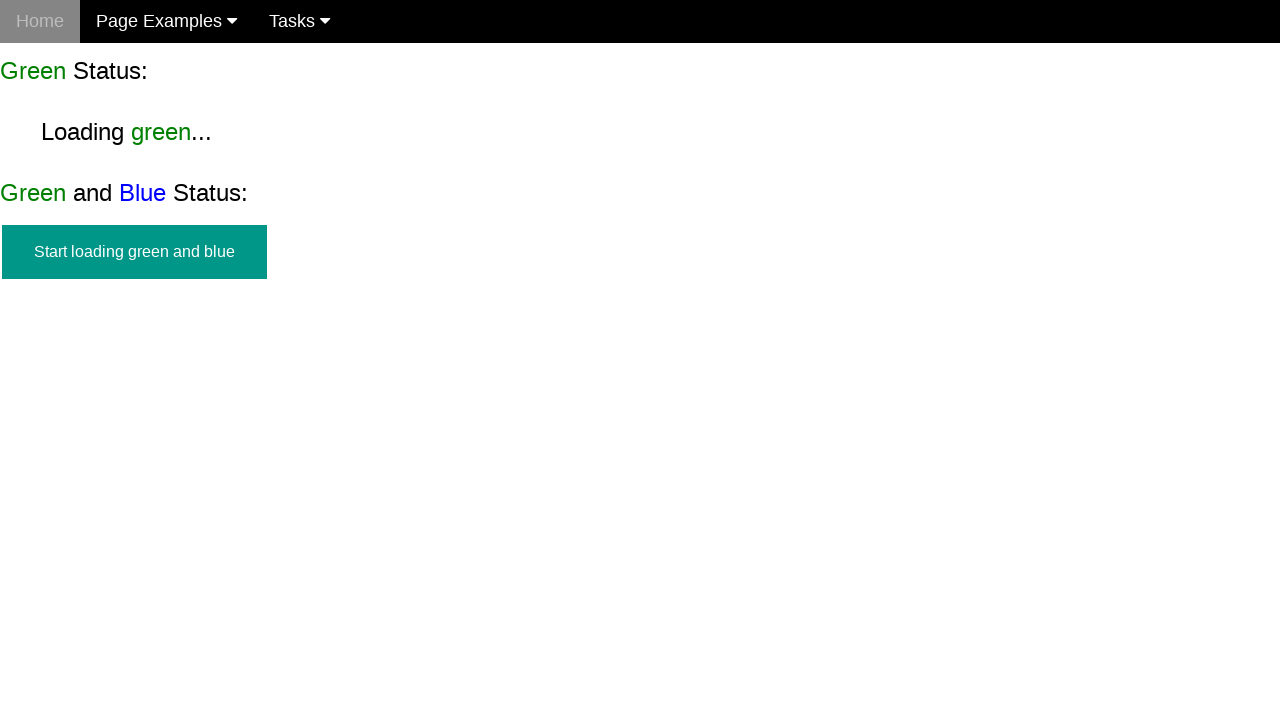

Loading state appeared with green loading indicator
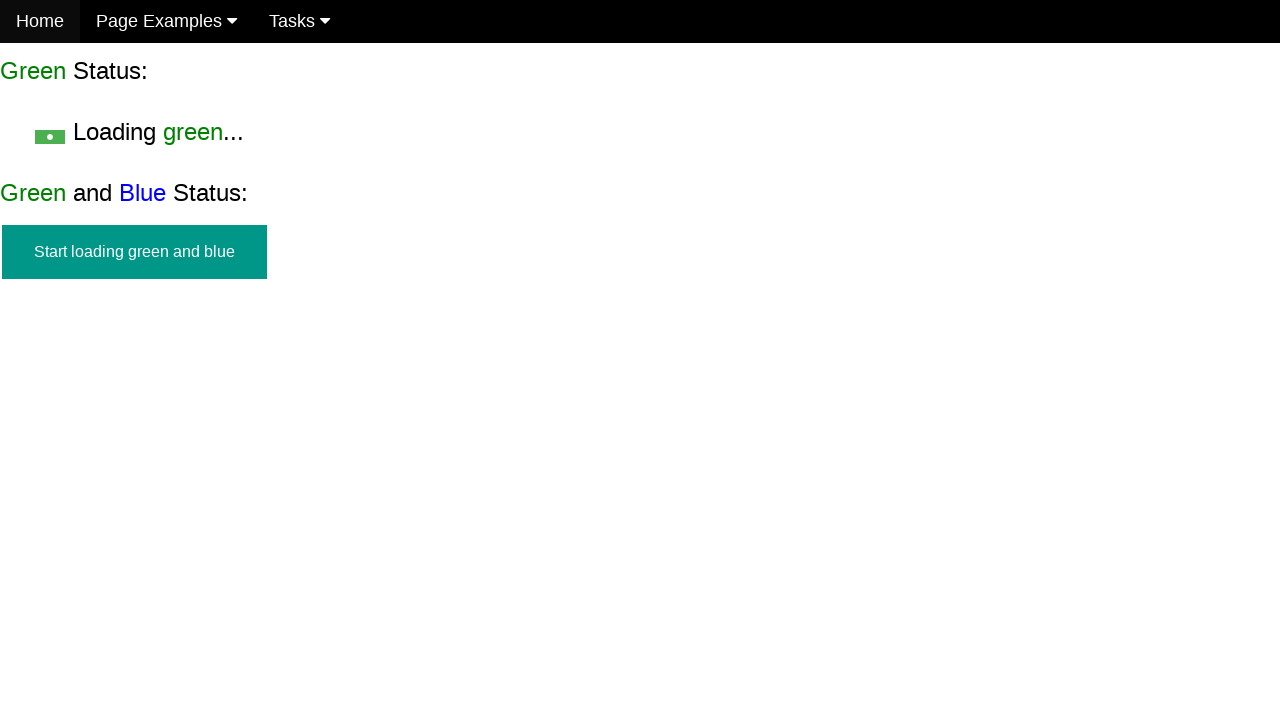

Loading completed and success message displayed
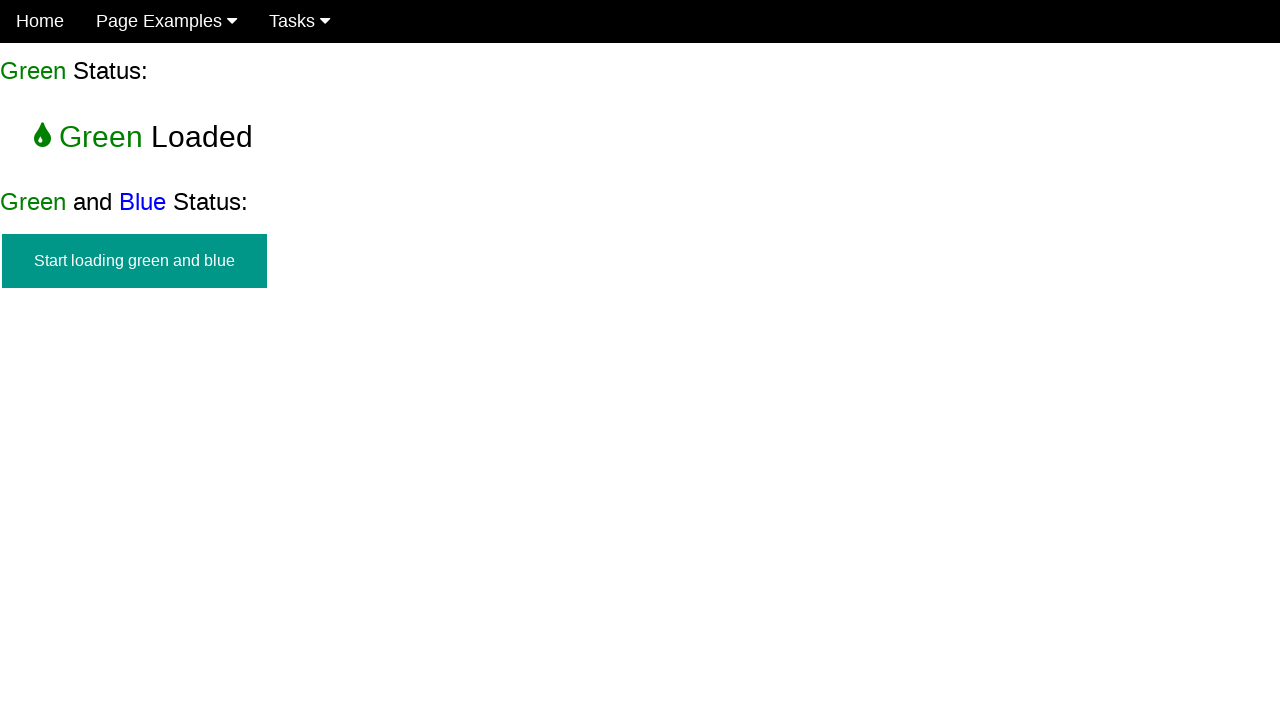

Verified start button is hidden
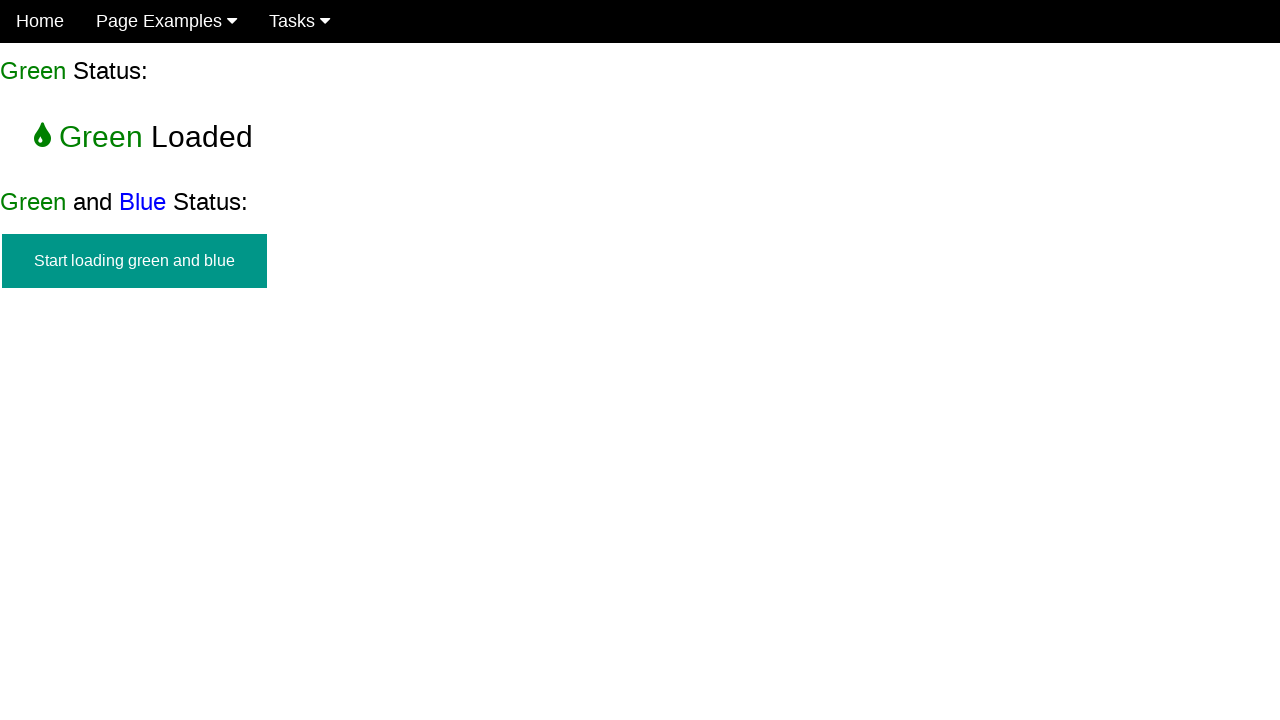

Verified loading indicator is hidden
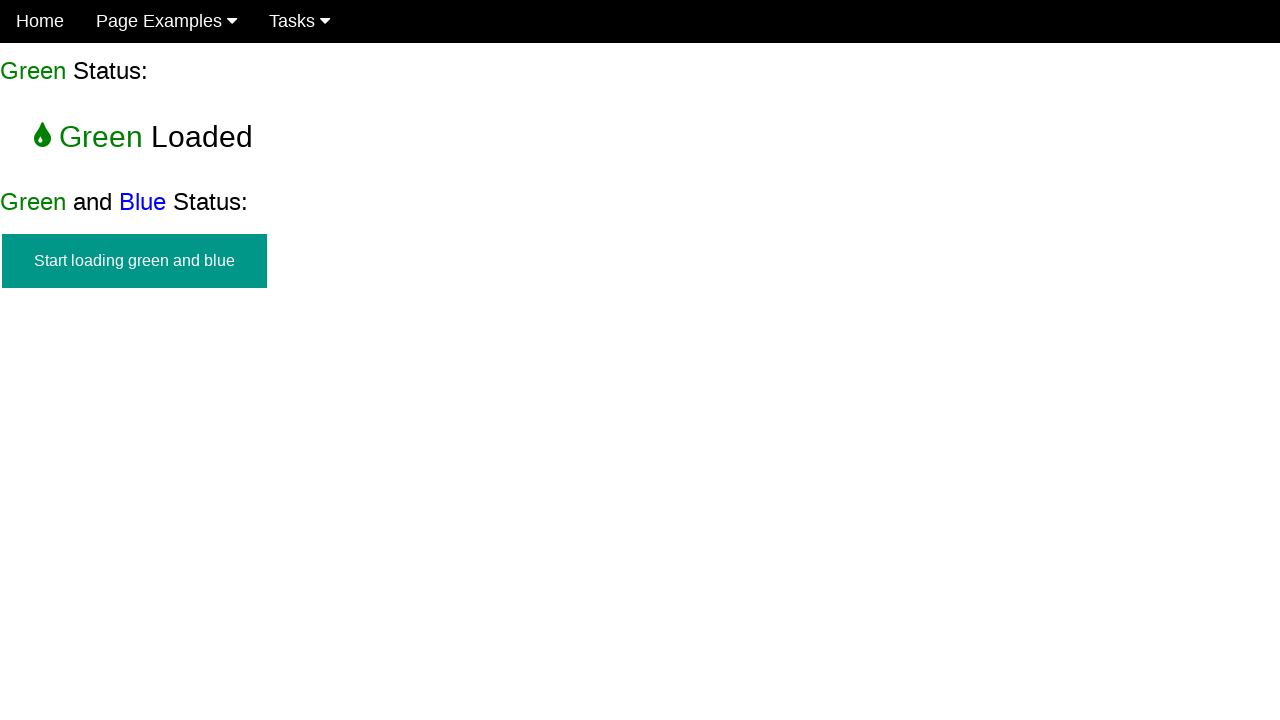

Verified success message is visible
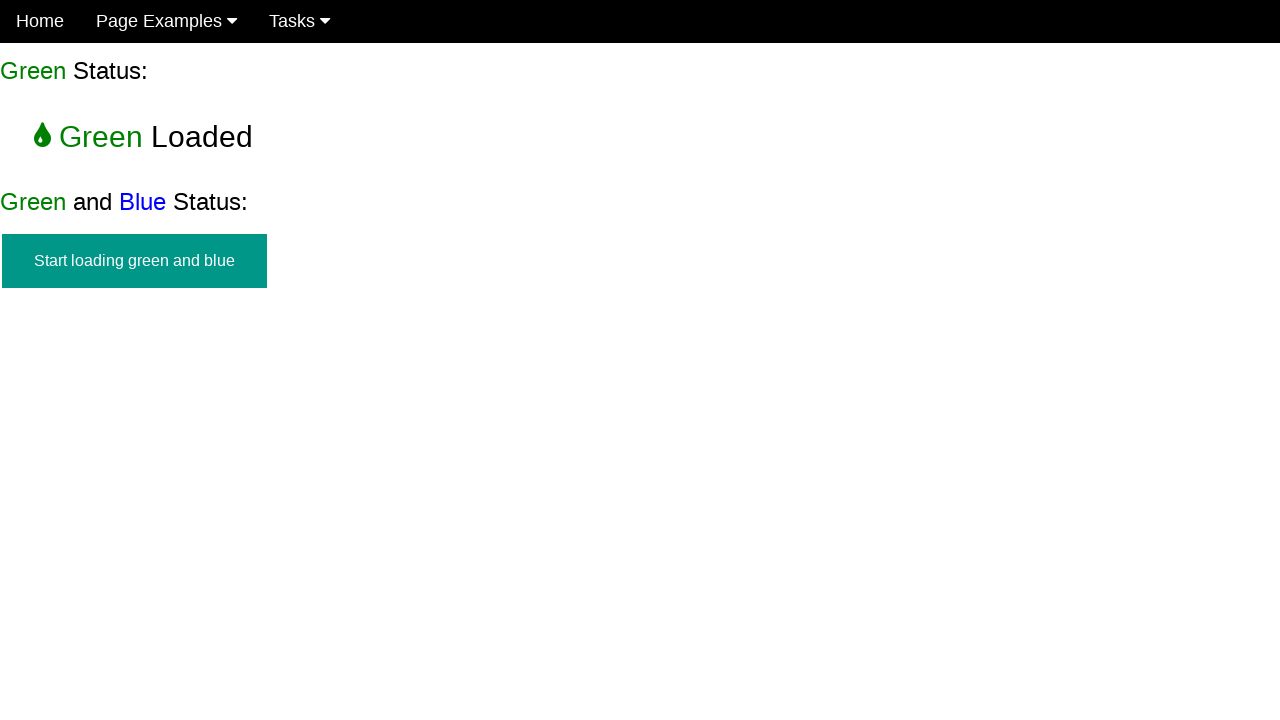

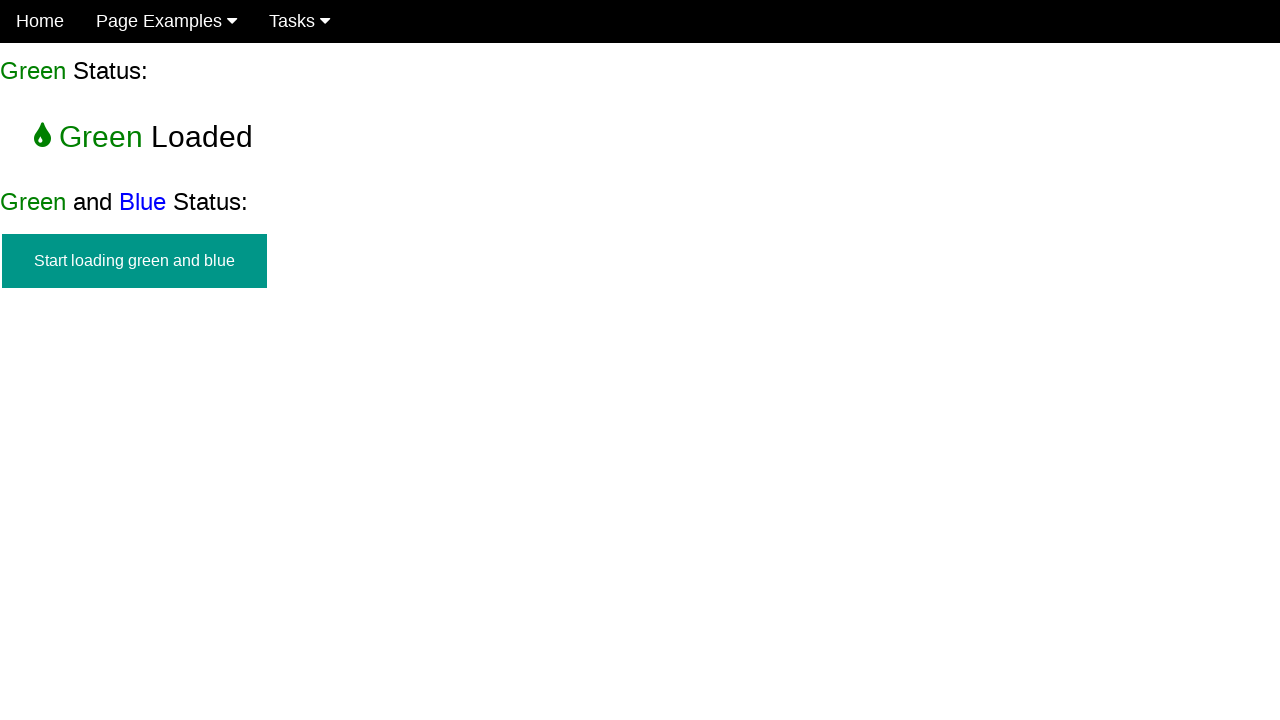